Tests jQuery UI selectable widget by performing Ctrl+Click to select multiple items (Item 1 through Item 6) within an iframe demo.

Starting URL: https://jqueryui.com/selectable

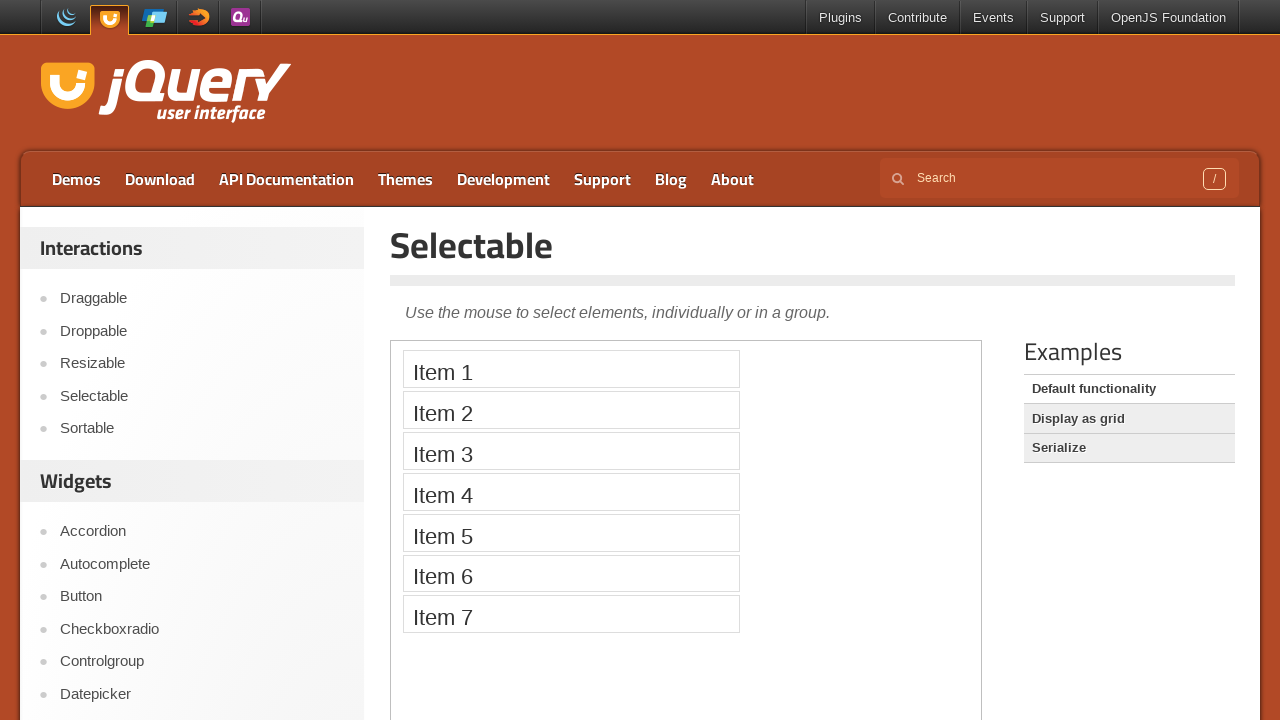

Waited for demo iframe to load
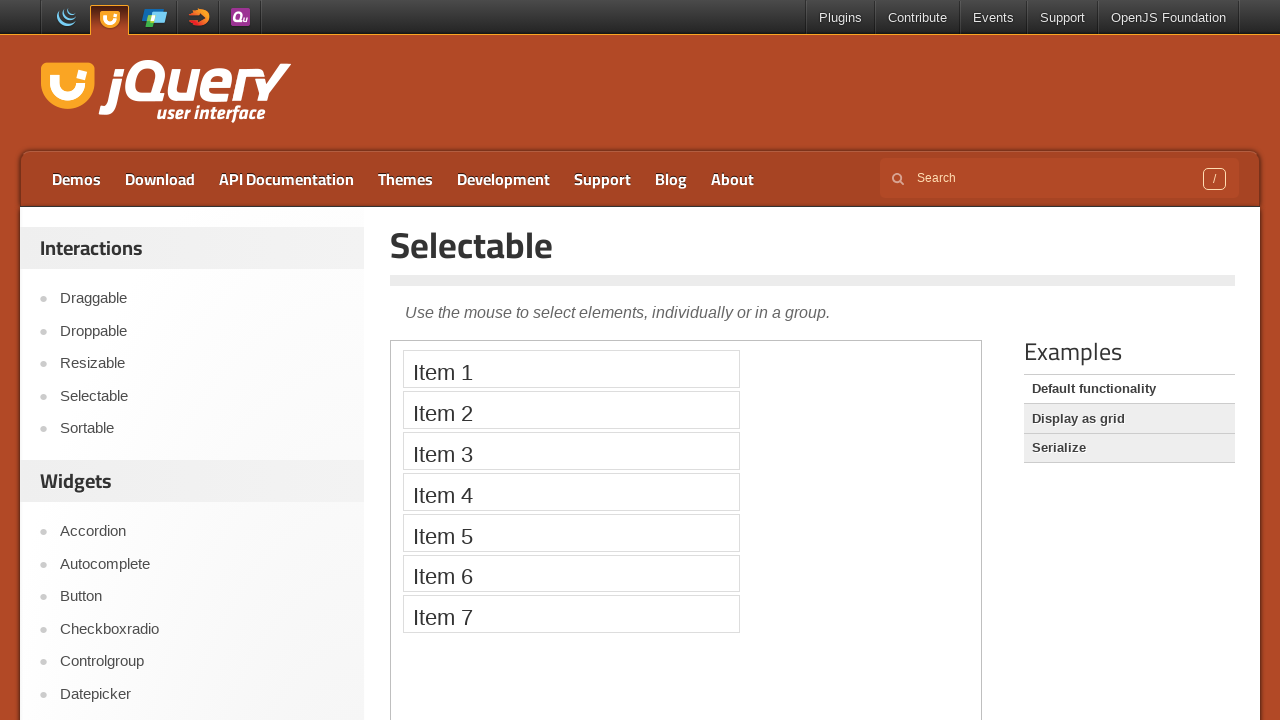

Located demo iframe frame
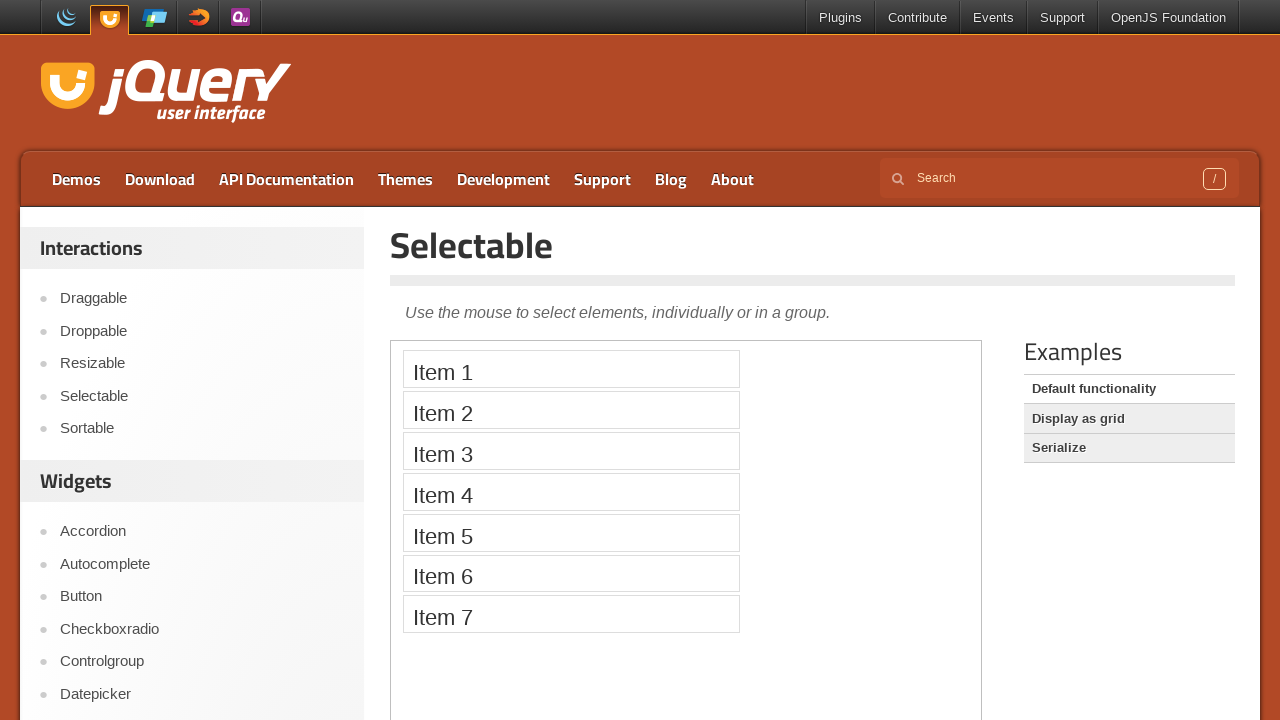

Waited for selectable items to be visible
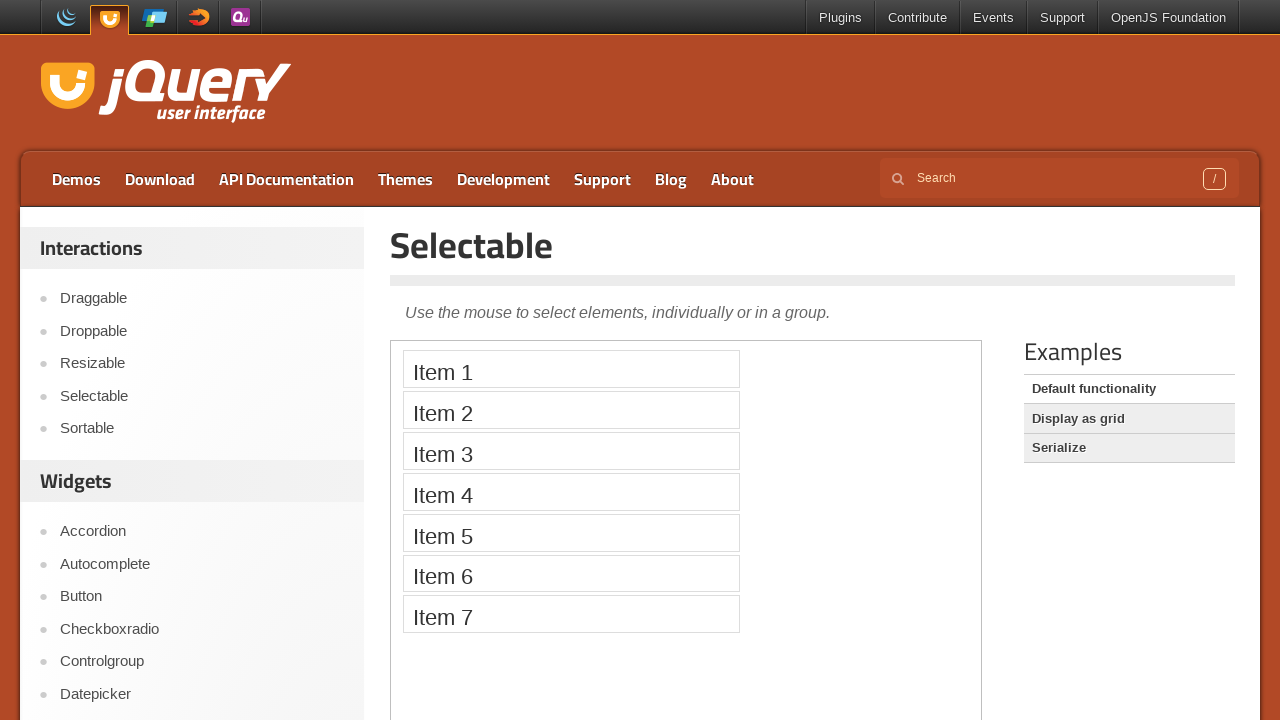

Pressed Control key down
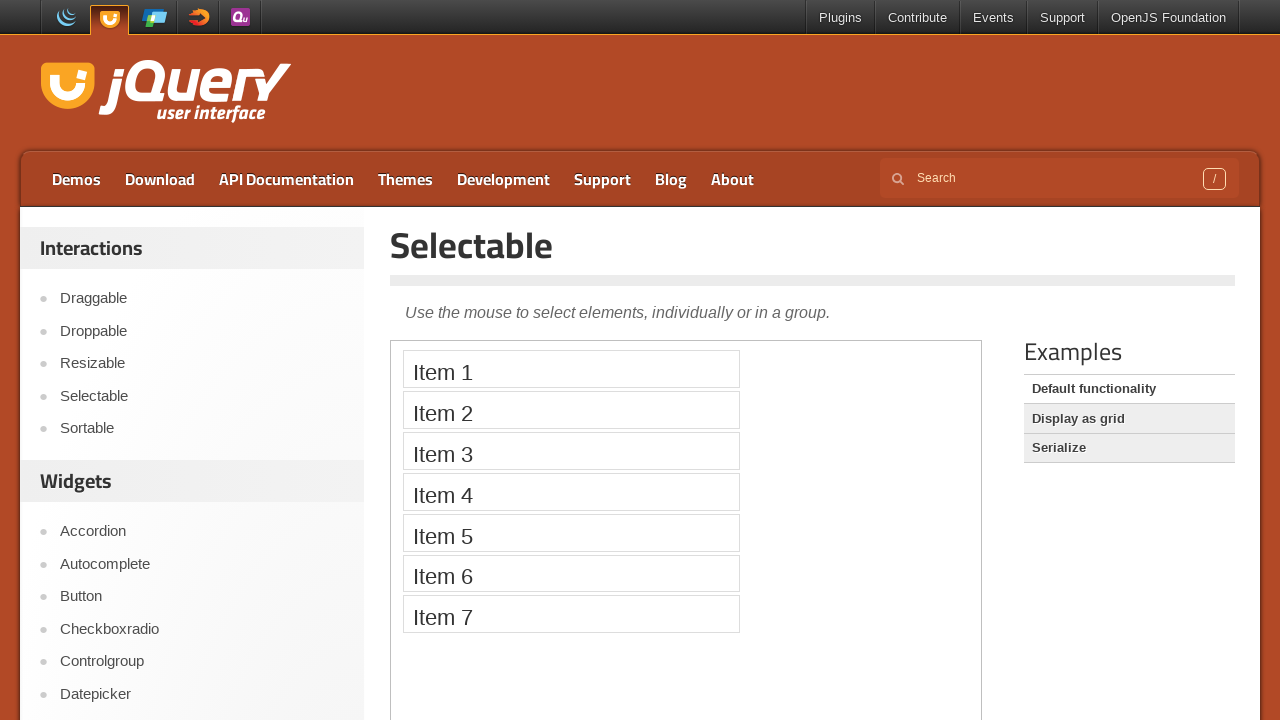

Ctrl+Clicked Item 1 at (571, 369) on iframe.demo-frame >> internal:control=enter-frame >> xpath=//li[text()='Item 1']
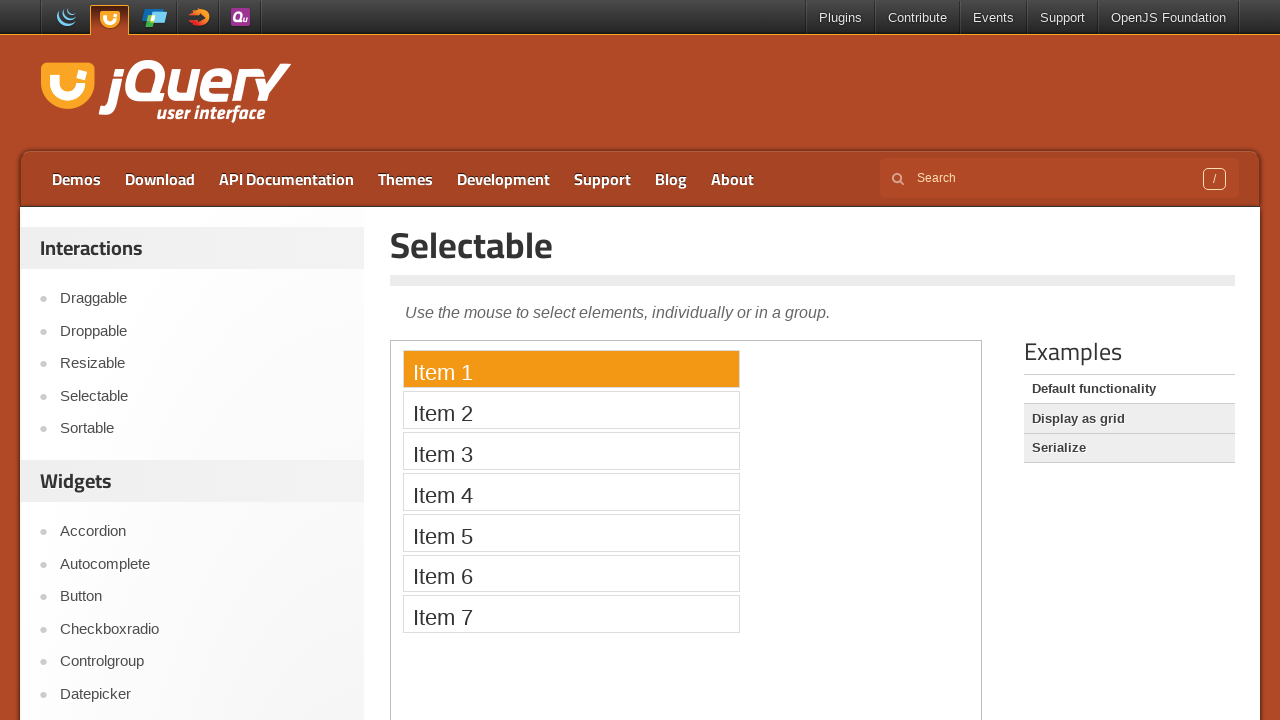

Ctrl+Clicked Item 2 at (571, 410) on iframe.demo-frame >> internal:control=enter-frame >> xpath=//li[text()='Item 2']
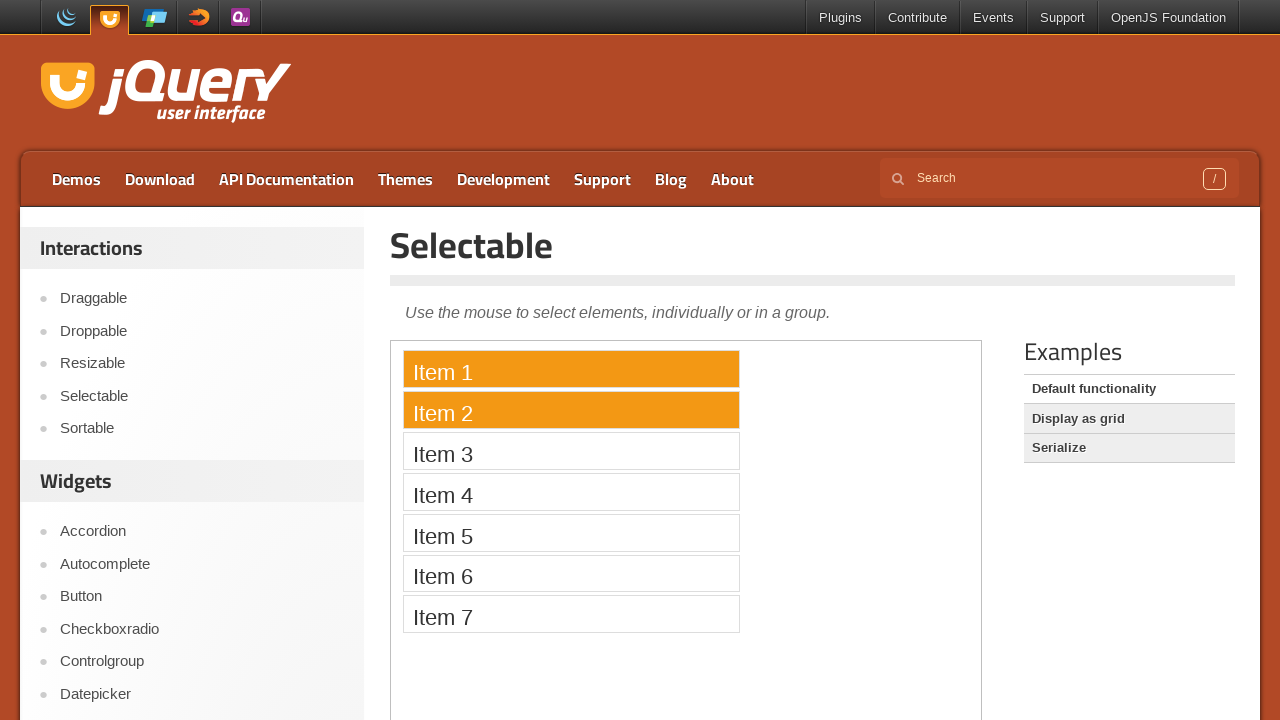

Ctrl+Clicked Item 3 at (571, 451) on iframe.demo-frame >> internal:control=enter-frame >> xpath=//li[text()='Item 3']
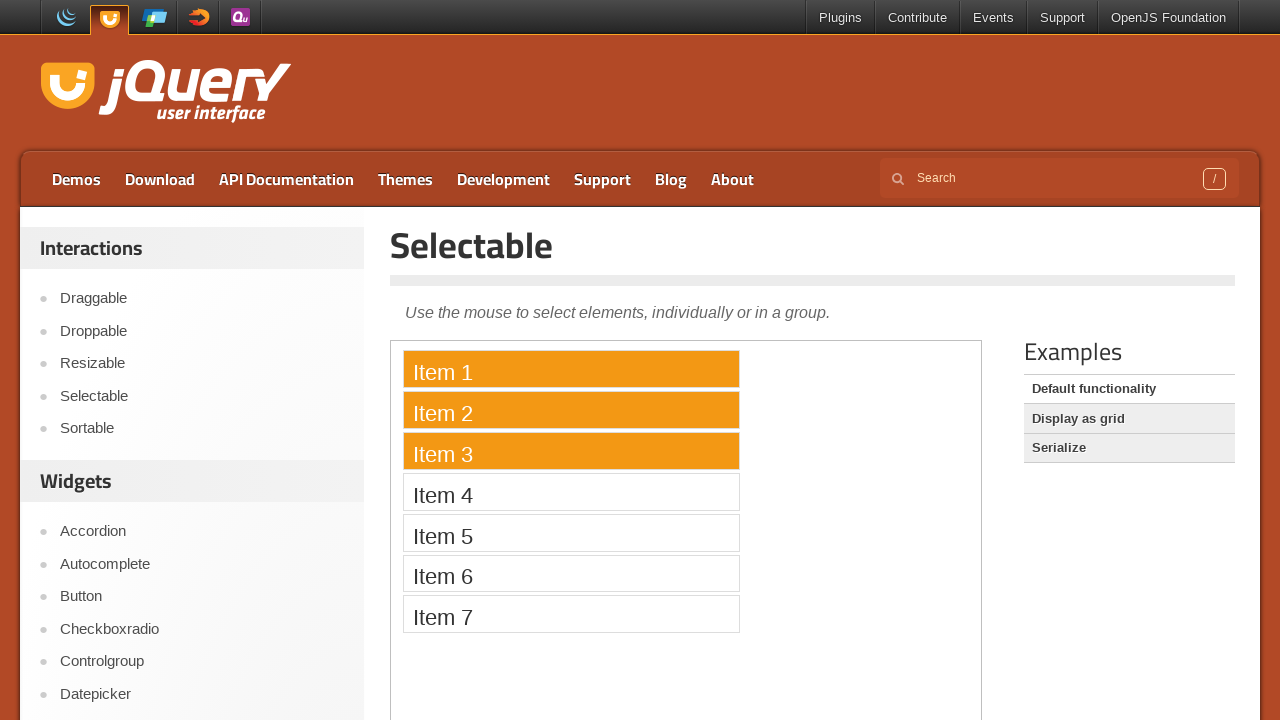

Ctrl+Clicked Item 4 at (571, 492) on iframe.demo-frame >> internal:control=enter-frame >> xpath=//li[text()='Item 4']
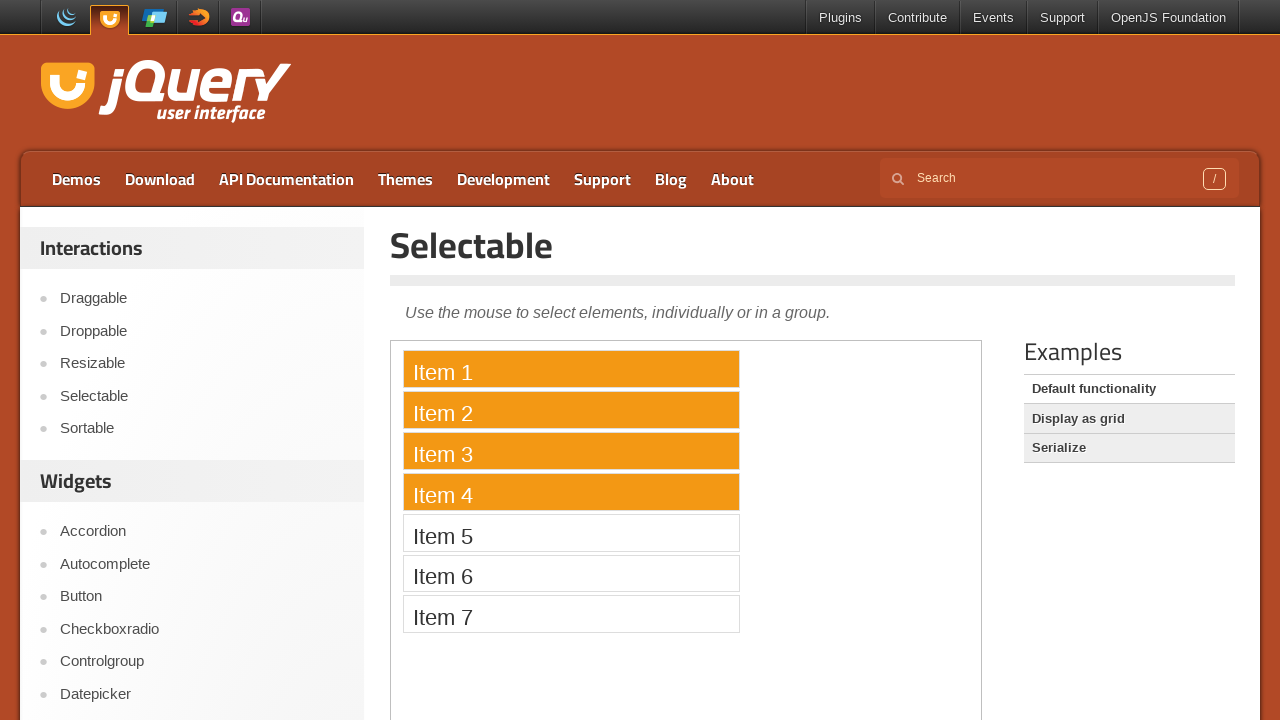

Ctrl+Clicked Item 5 at (571, 532) on iframe.demo-frame >> internal:control=enter-frame >> xpath=//li[text()='Item 5']
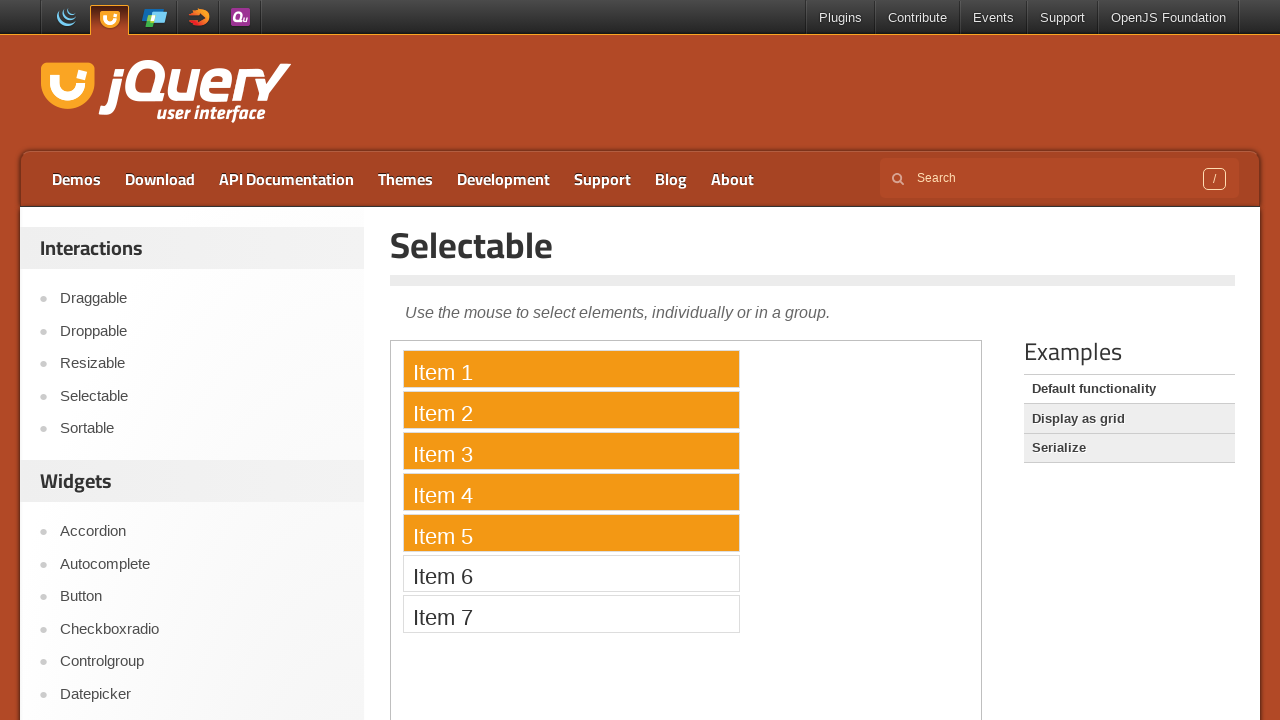

Ctrl+Clicked Item 6 at (571, 573) on iframe.demo-frame >> internal:control=enter-frame >> xpath=//li[text()='Item 6']
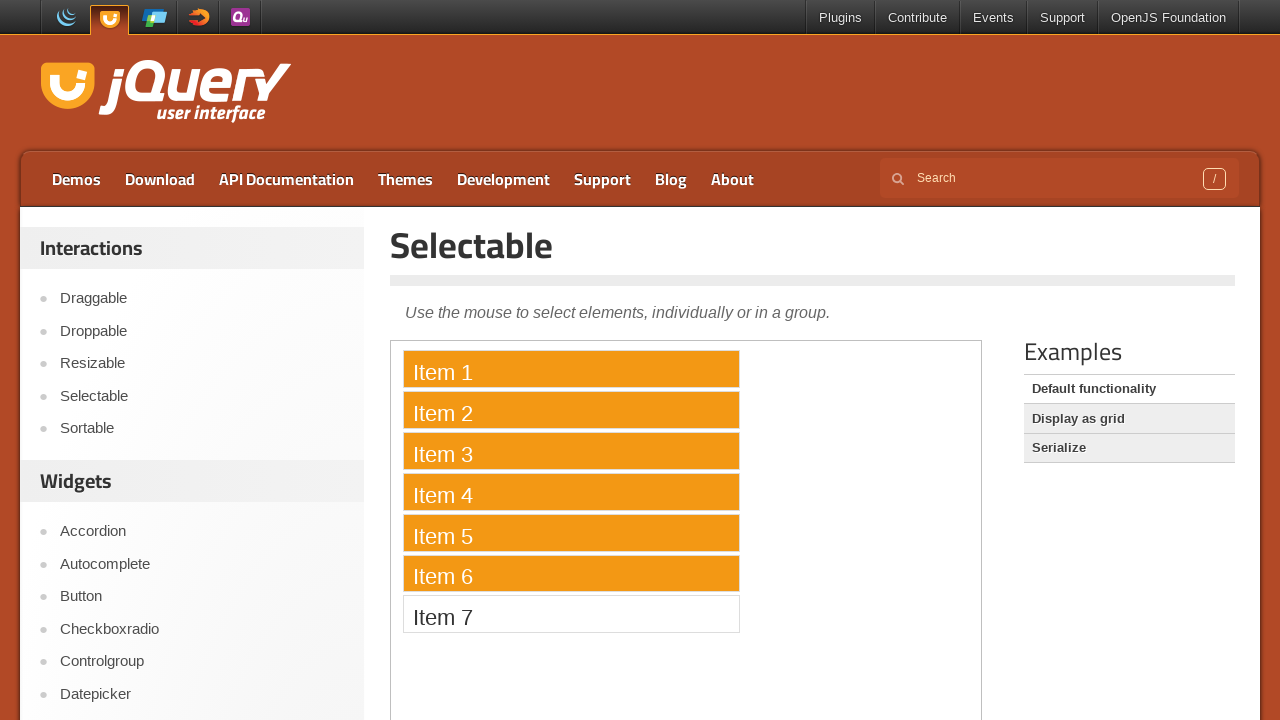

Released Control key
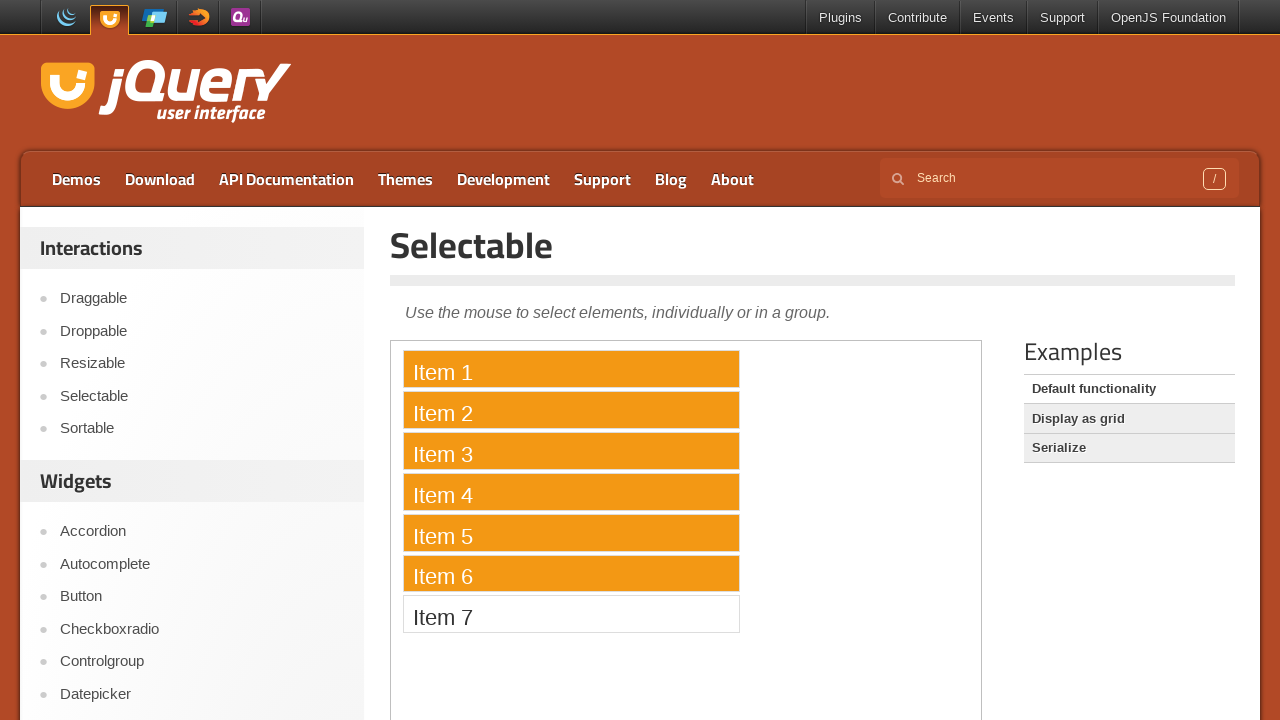

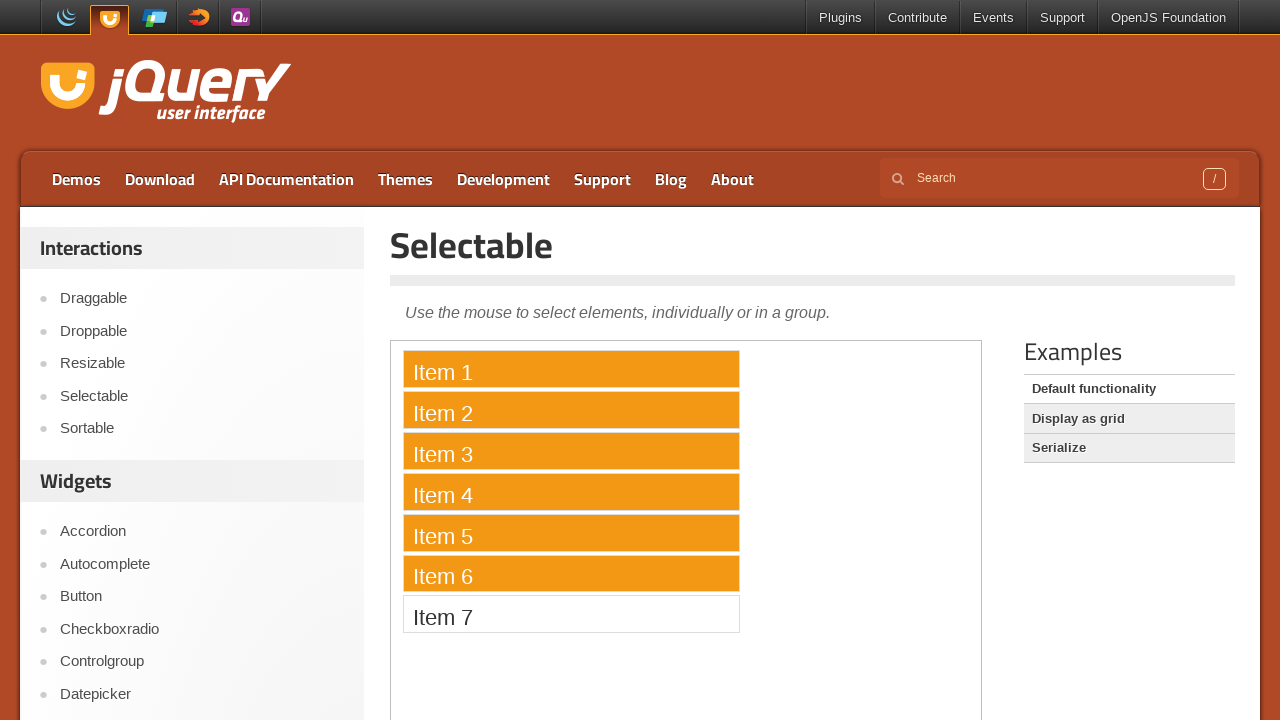